Retrieves the text content from a time element on the page and performs a verification check against an expected date string.

Starting URL: http://only-testing-blog.blogspot.in/2014/01/textbox.html

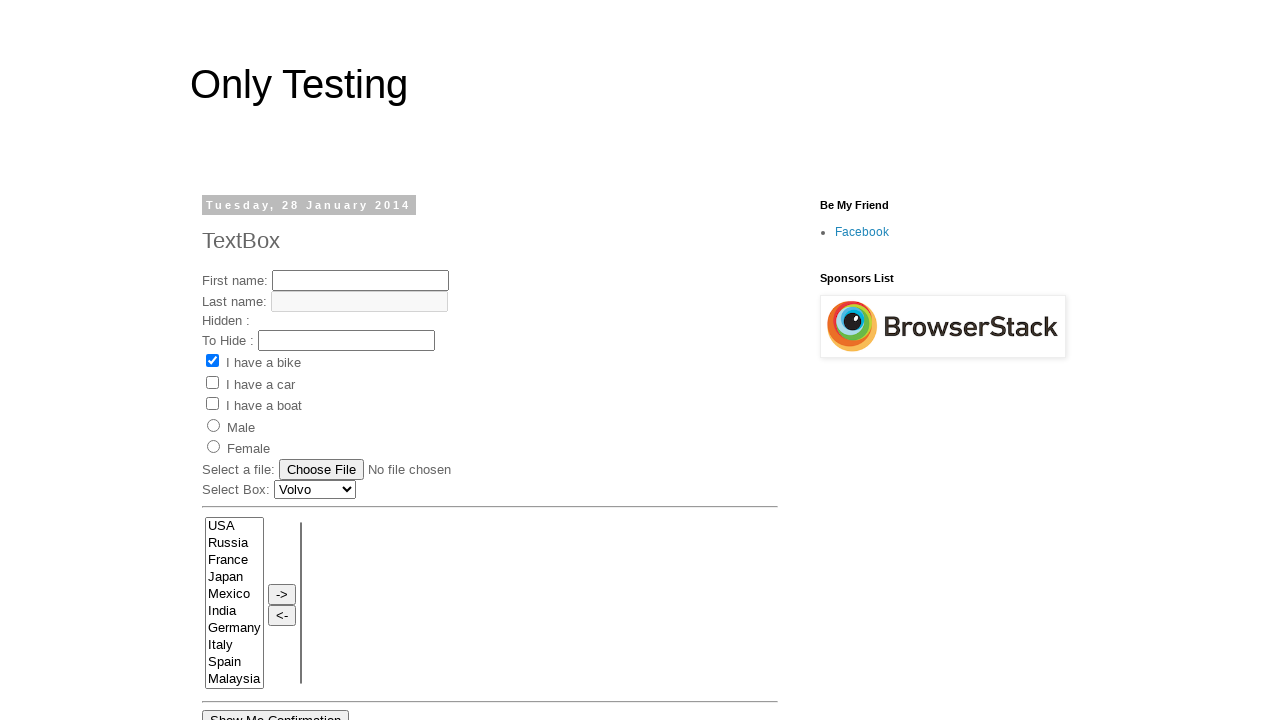

Retrieved text content from timeLeft element
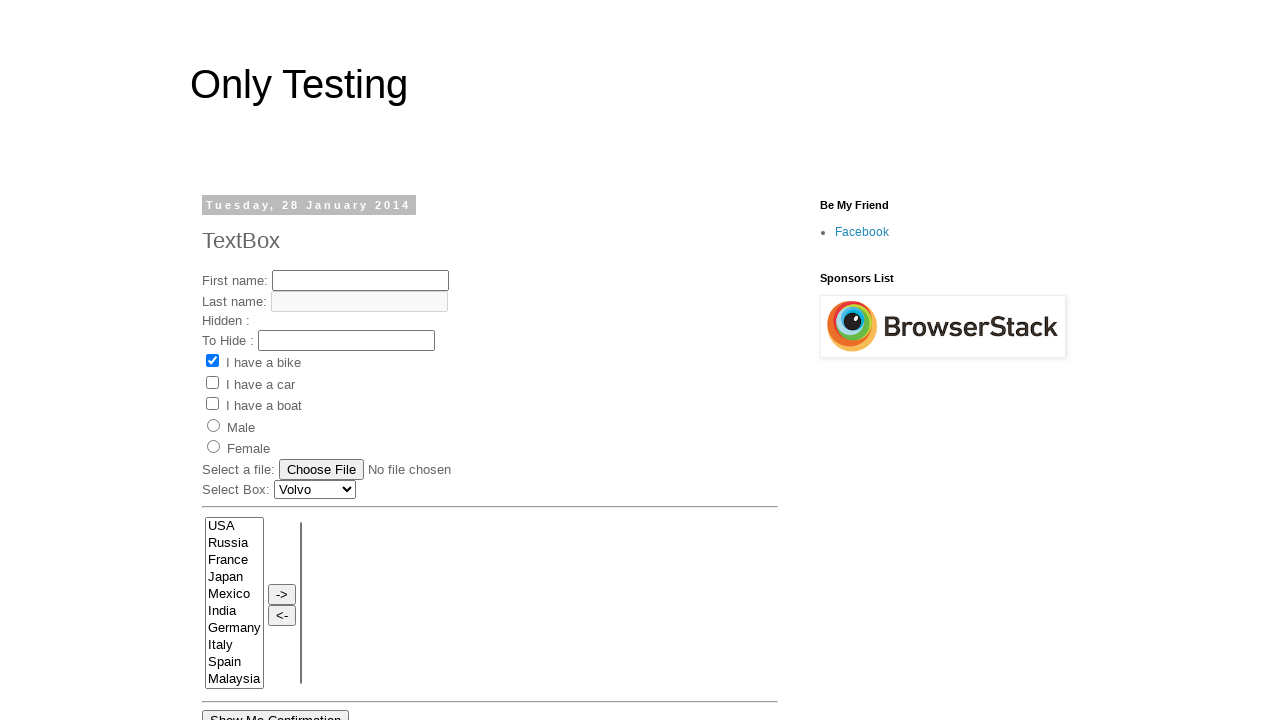

Verification failed: text 'Time left: 12 seconds' does not match expected date 'Tuesday, 28 January 2014'
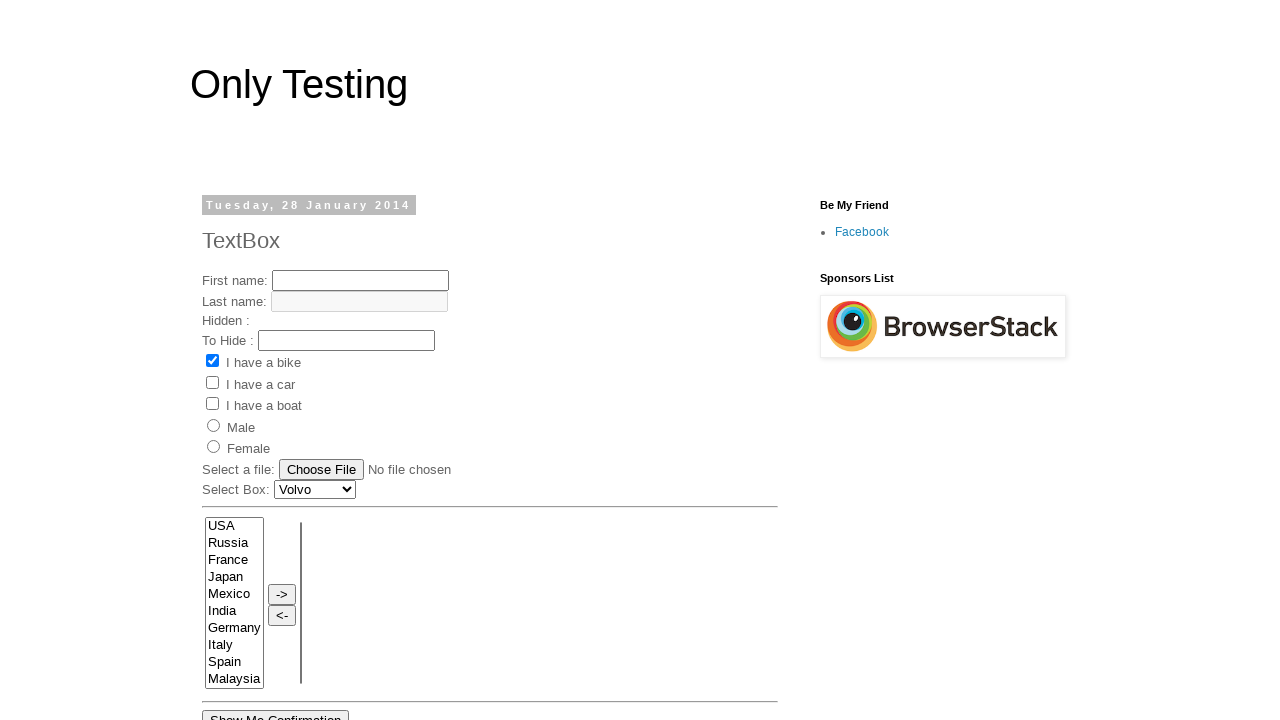

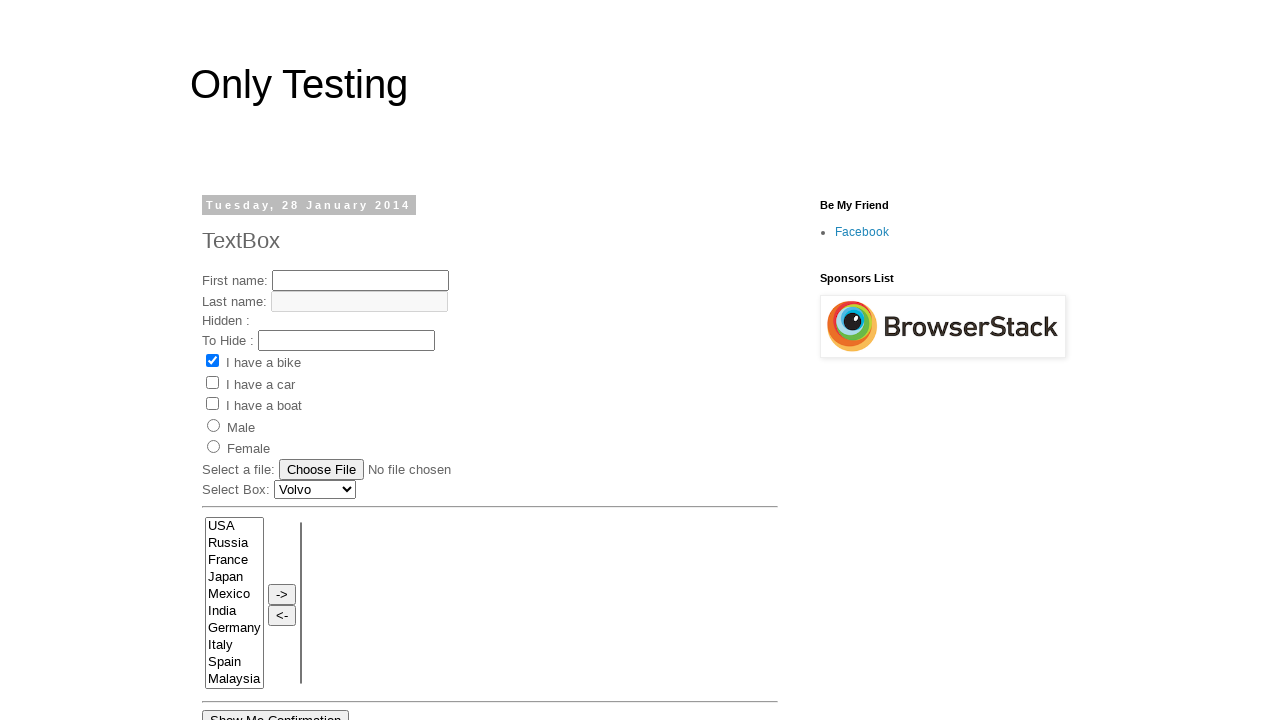